Tests navigation by clicking on Dropdown link and then navigating back to the homepage

Starting URL: https://the-internet.herokuapp.com/

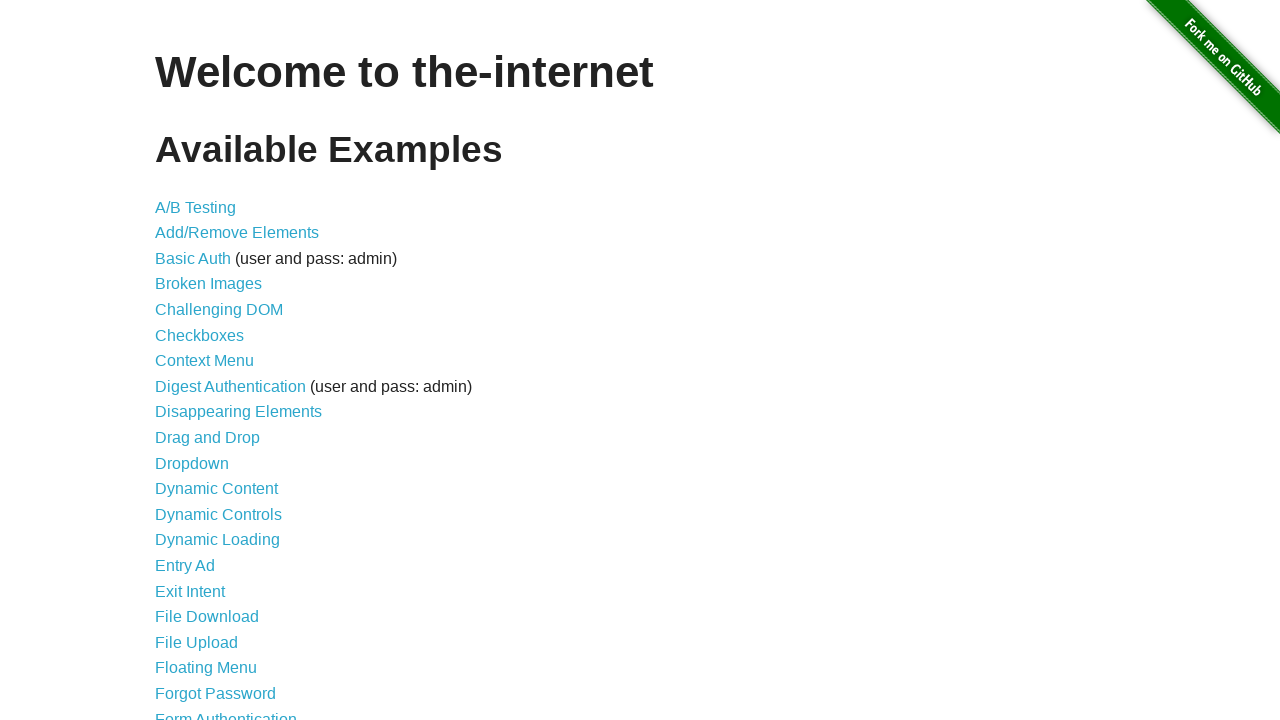

Clicked on Dropdown link at (192, 463) on internal:role=link[name="Dropdown"i]
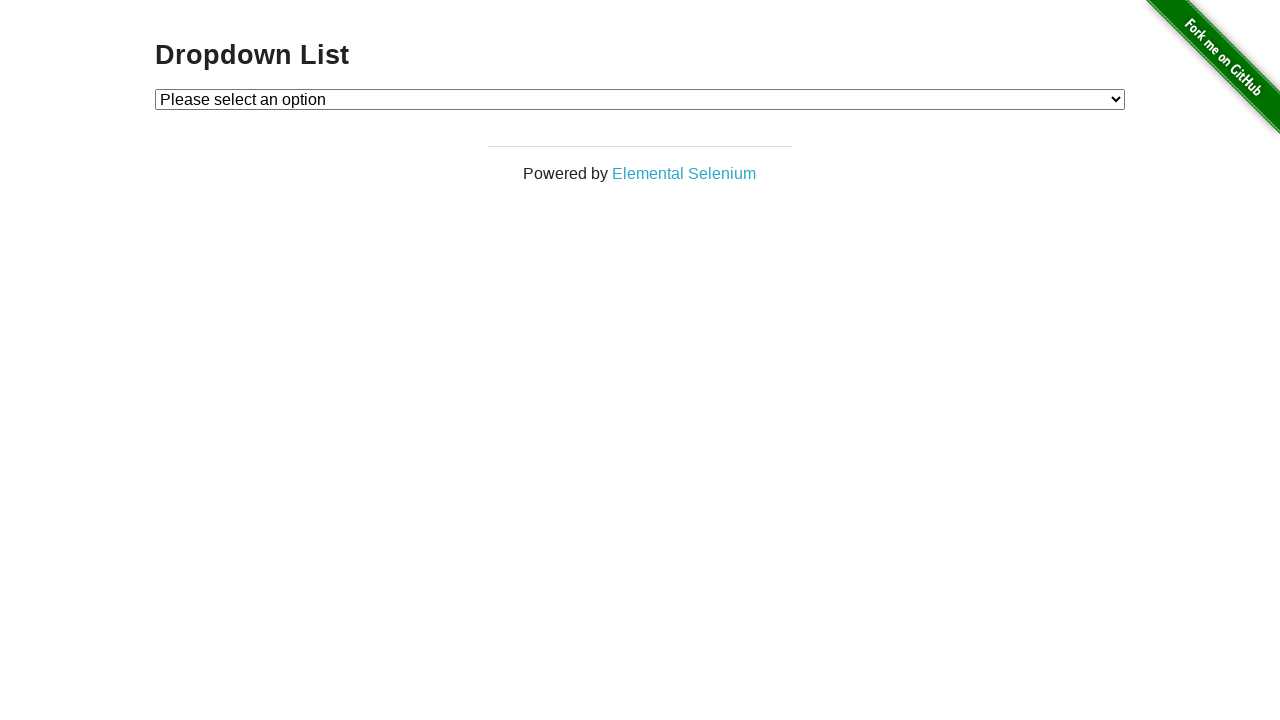

Navigated back to homepage
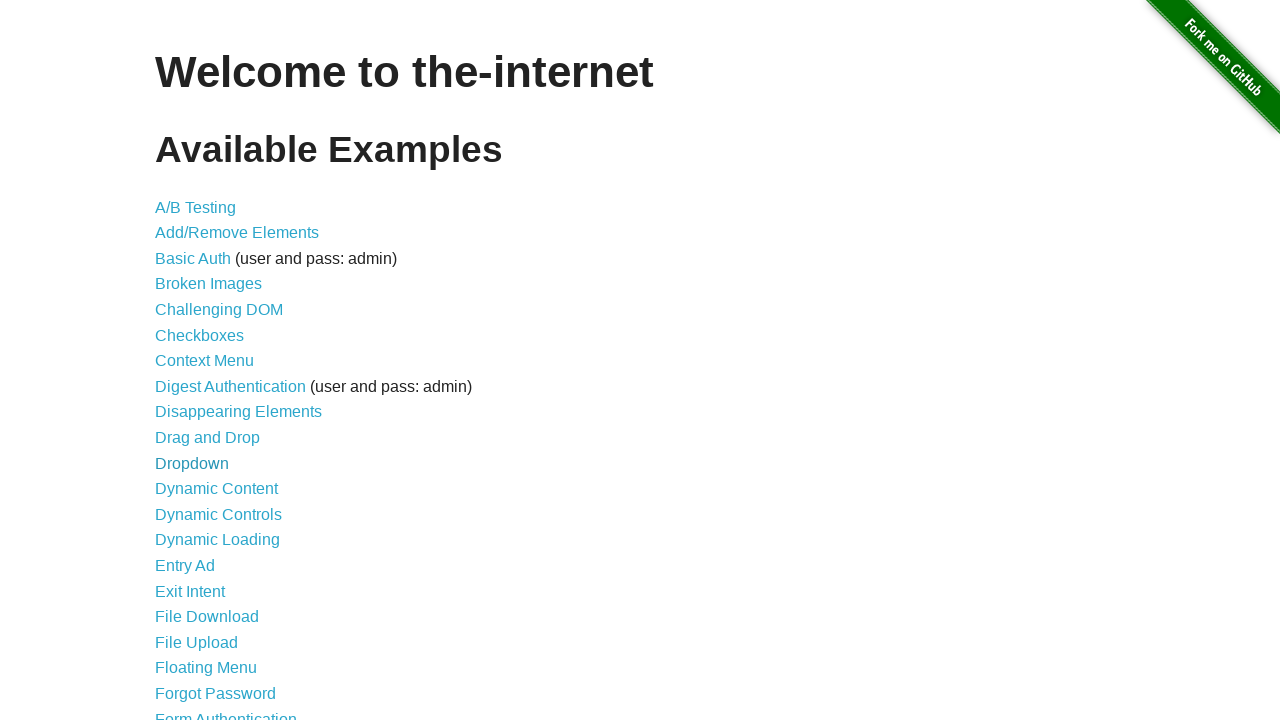

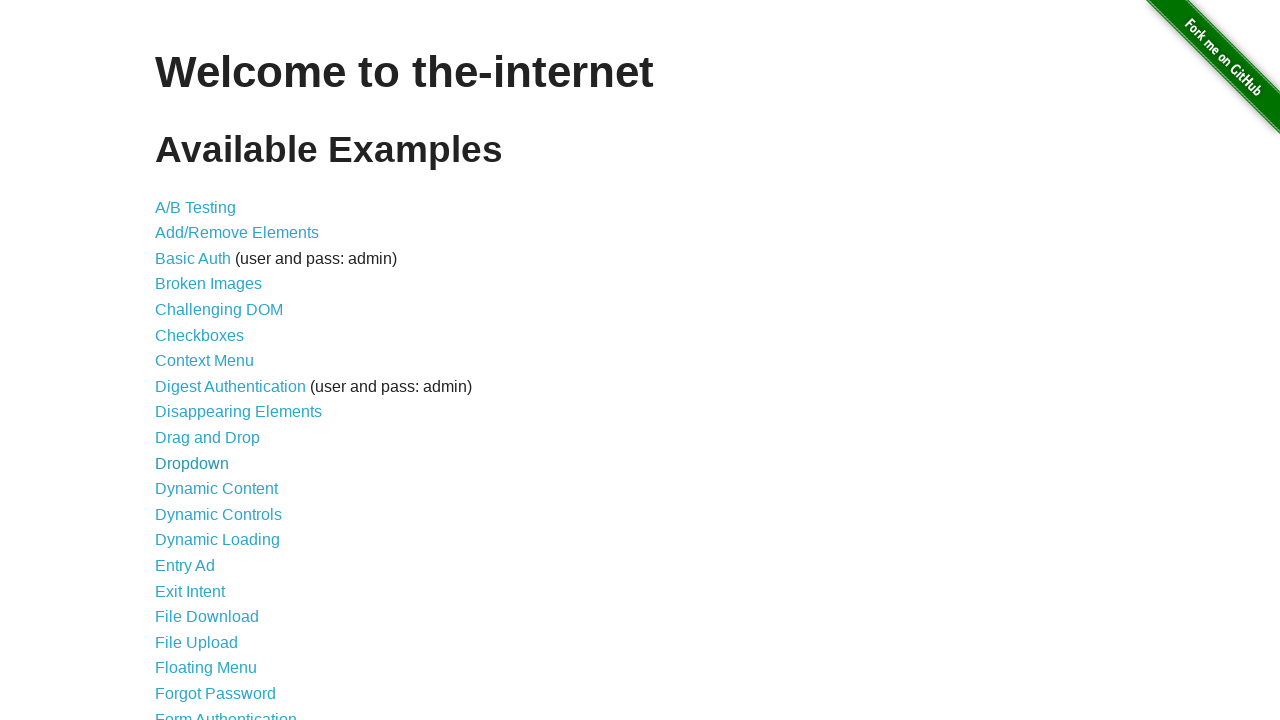